Tests opening a new tab by clicking the New Tab button and switching to the newly opened tab

Starting URL: https://demoqa.com/browser-windows

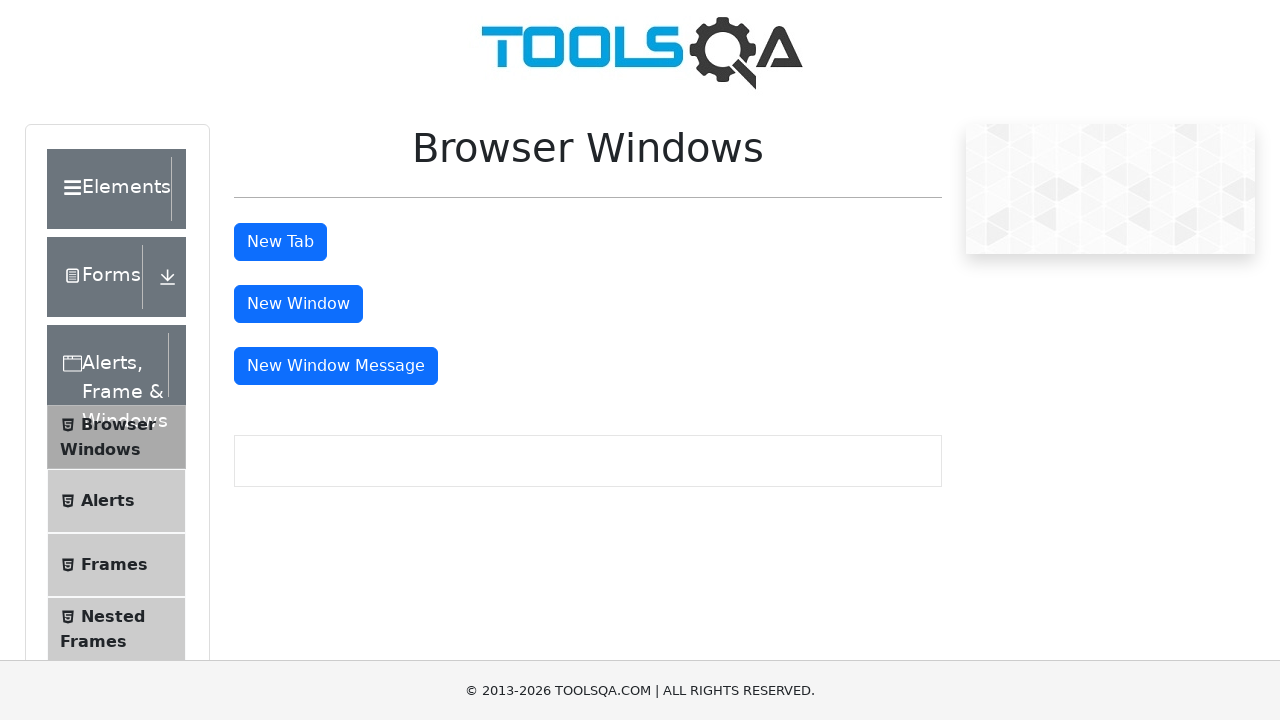

Clicked New Tab button at (280, 242) on xpath=//button[@id='tabButton']
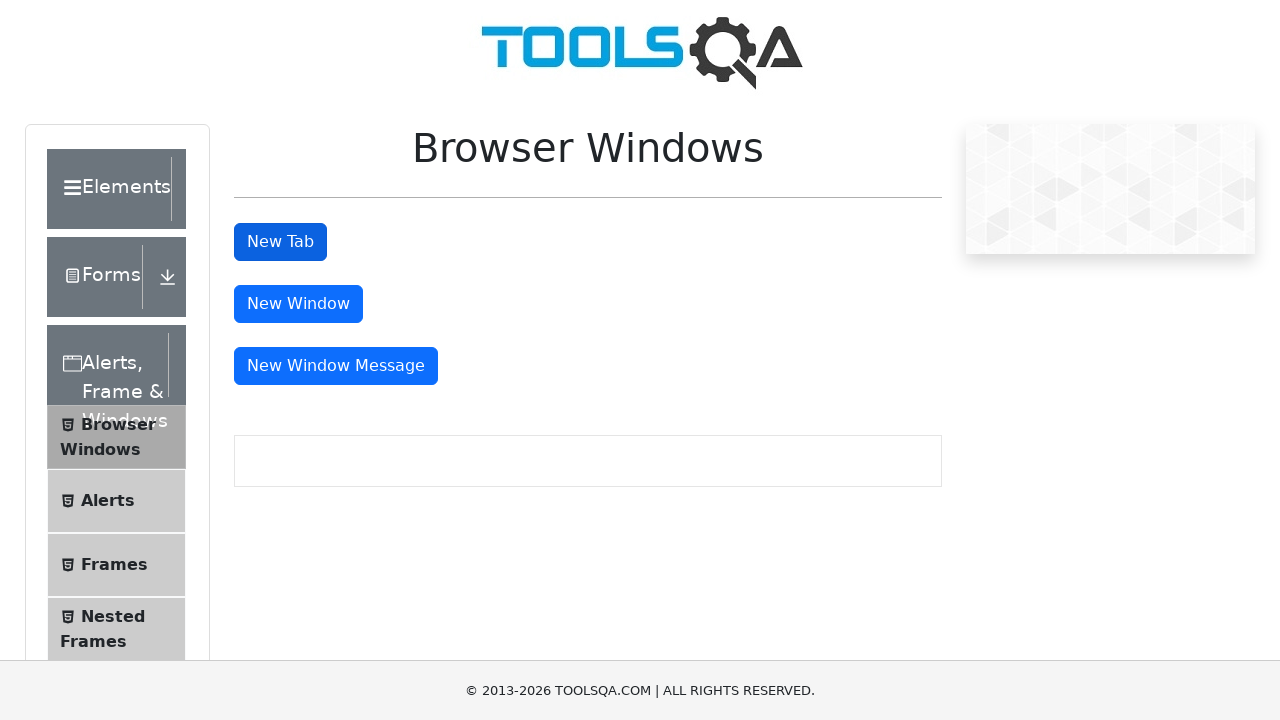

Retrieved all open pages/tabs from context
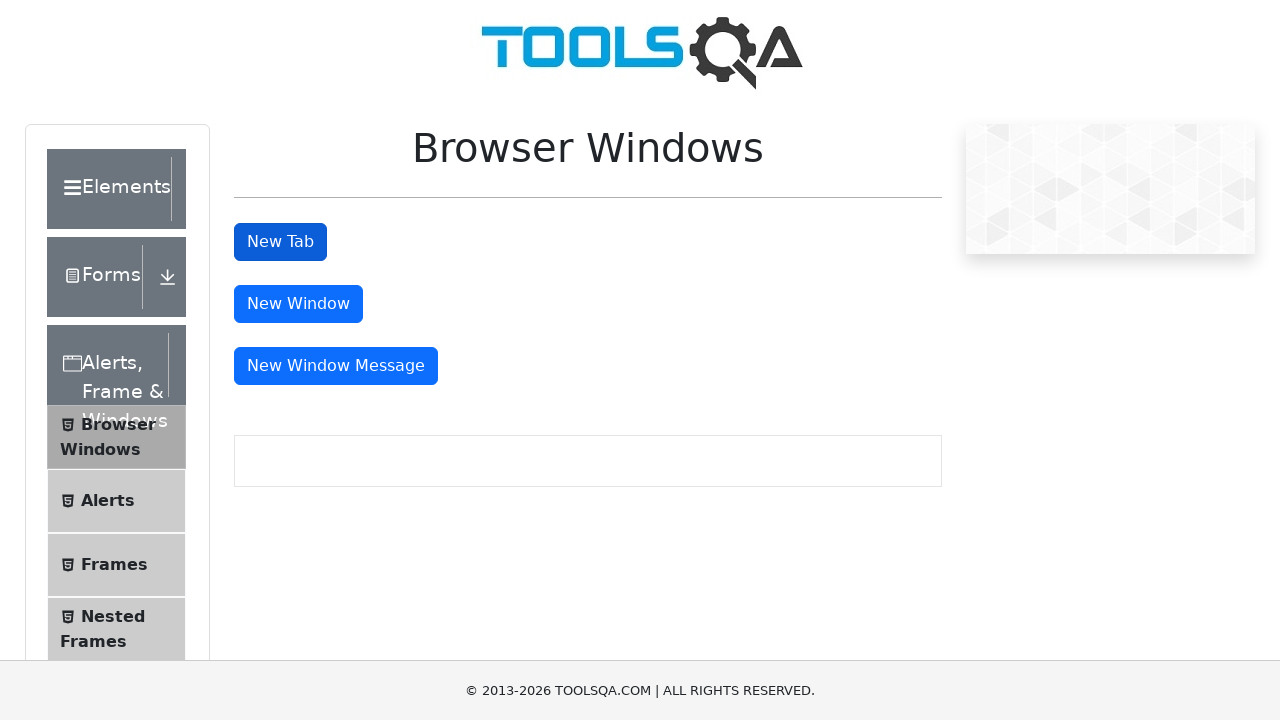

Switched to newly opened tab (second page)
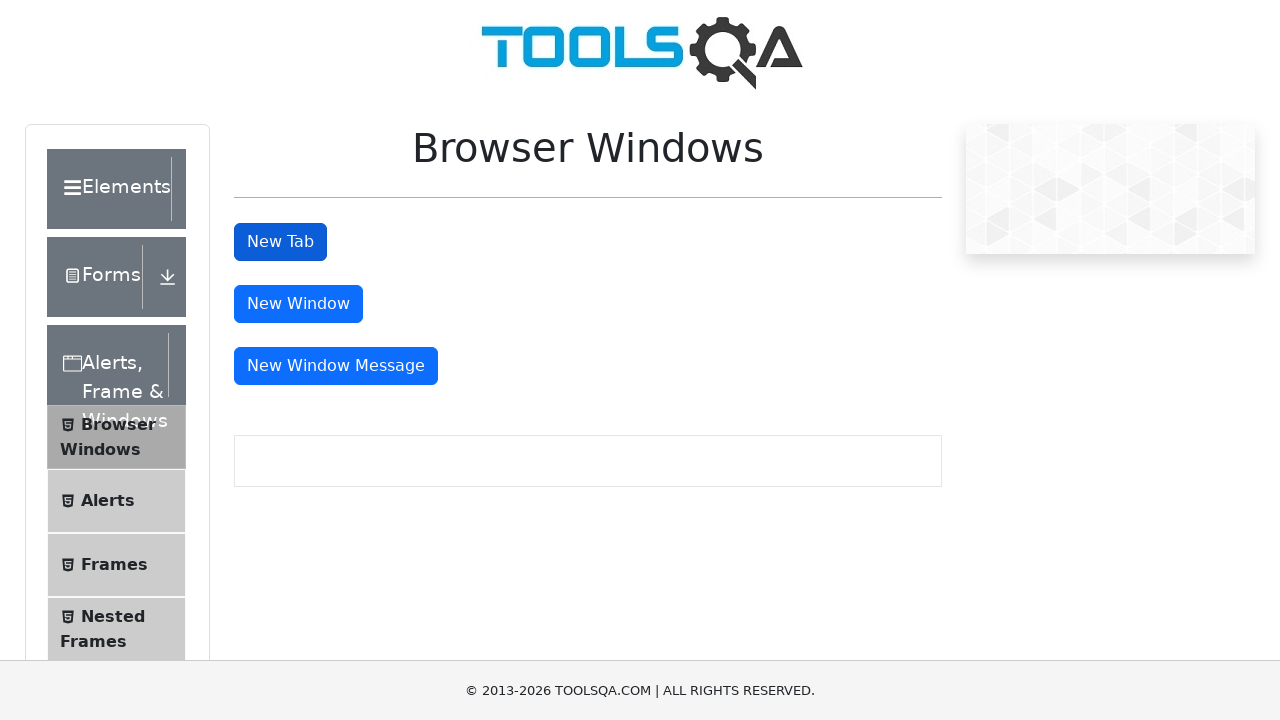

Waited for new tab to fully load
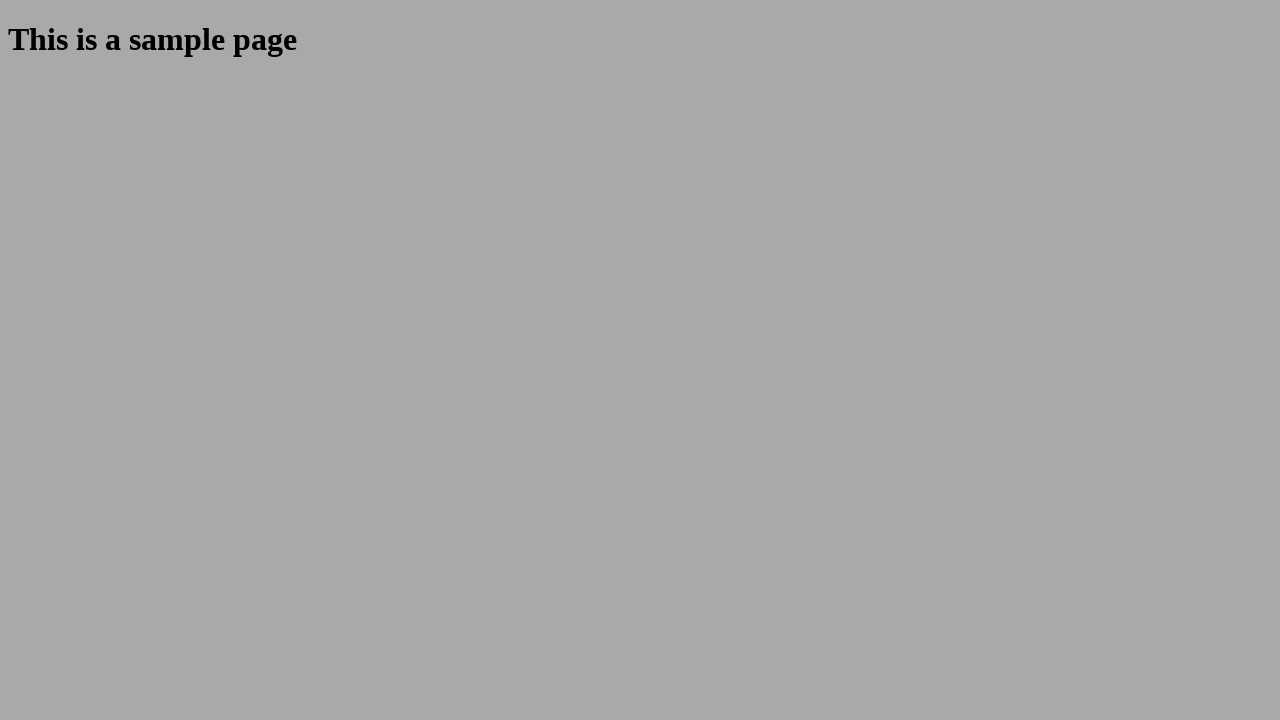

Verified 'sample' is present in new tab URL
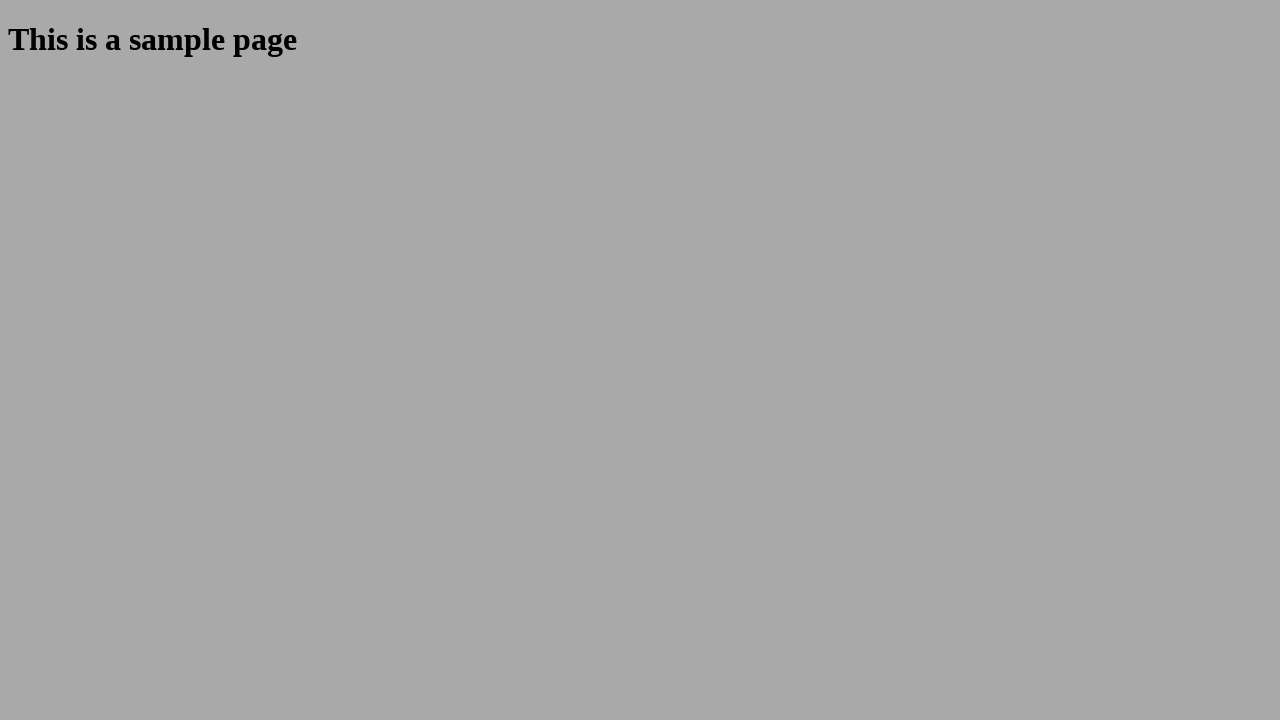

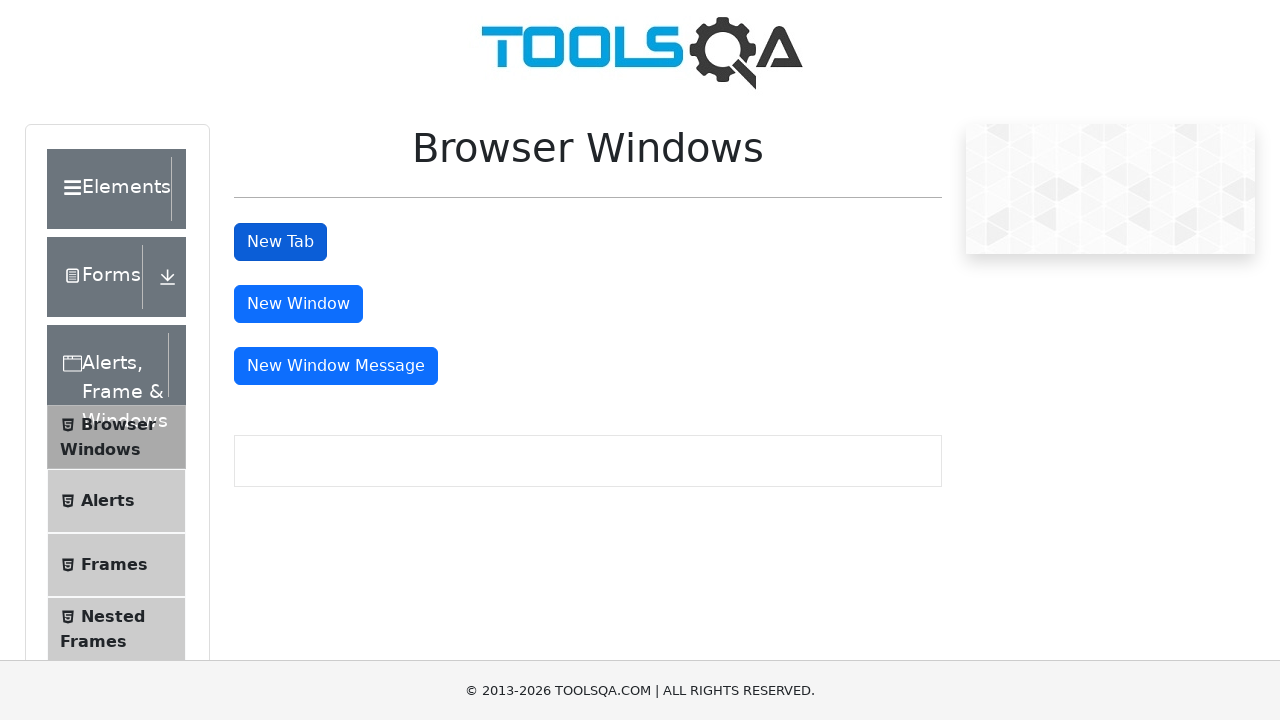